Tests opting out of A/B tests by adding an opt-out cookie after visiting the page, then refreshing to verify the page shows "No A/B Test" instead of an A/B test variant.

Starting URL: http://the-internet.herokuapp.com/abtest

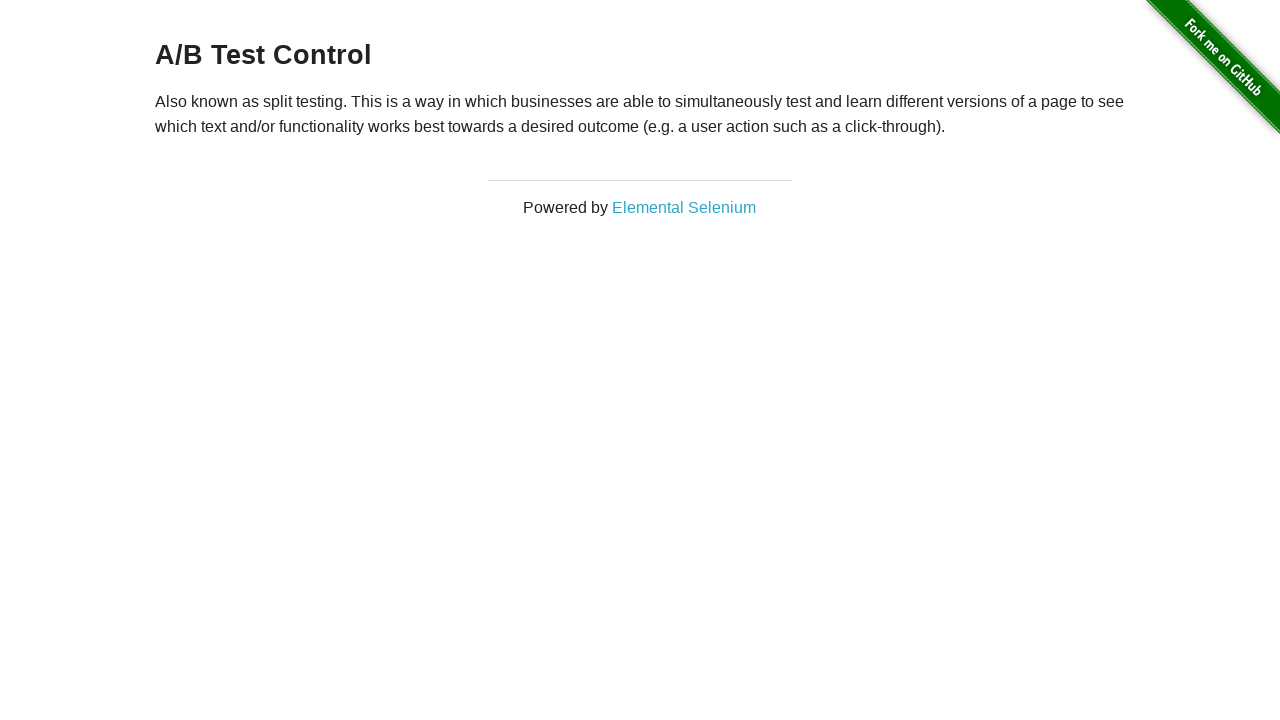

Waited for h3 heading to load on A/B test page
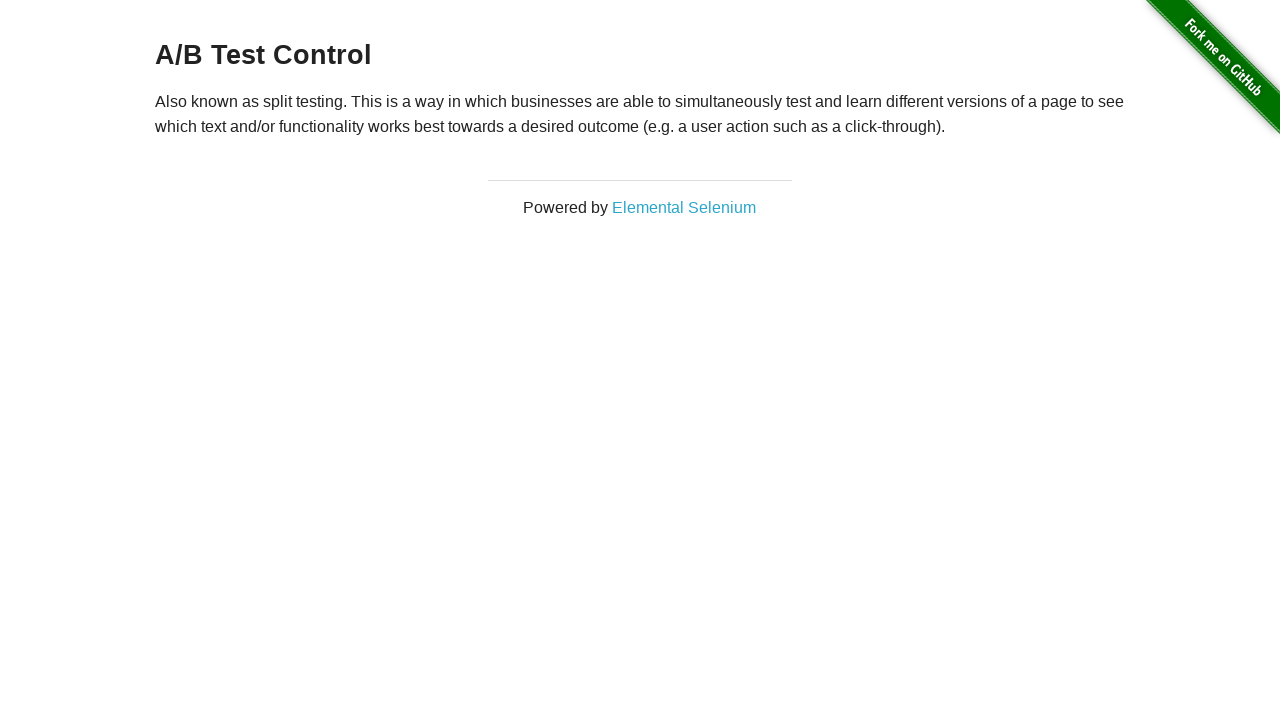

Added optimizelyOptOut cookie with value 'true'
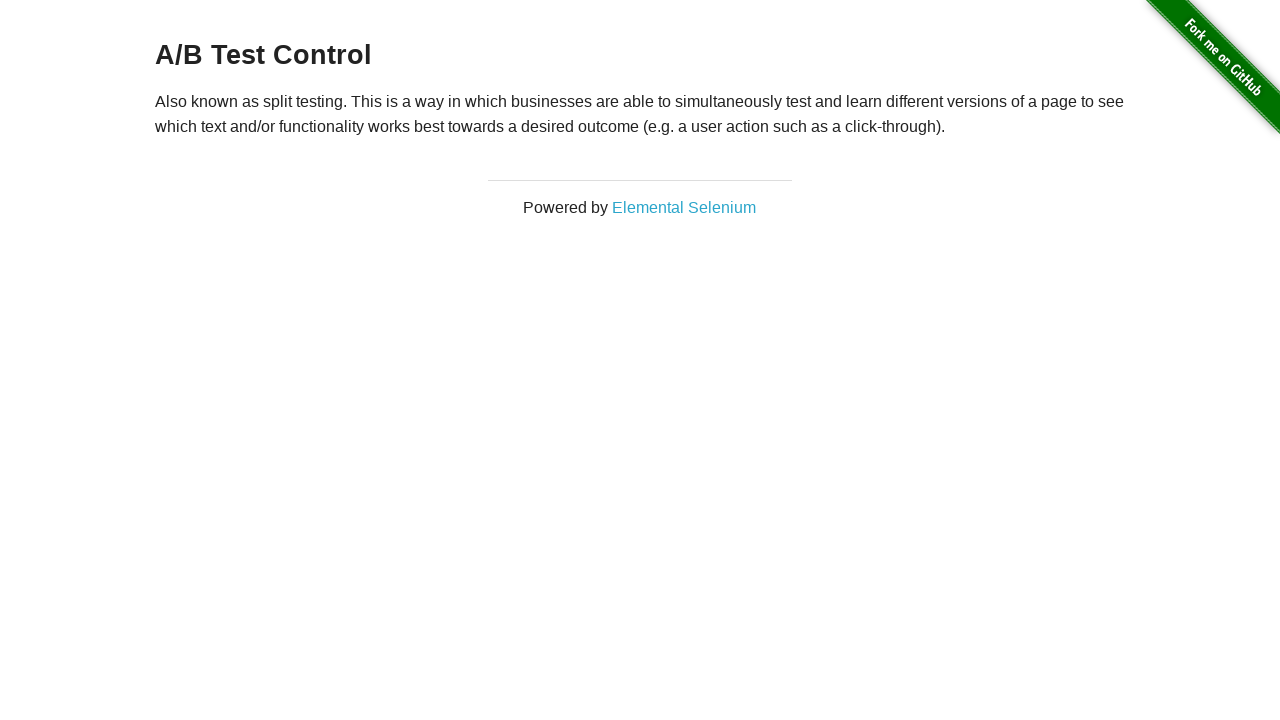

Reloaded page after adding opt-out cookie
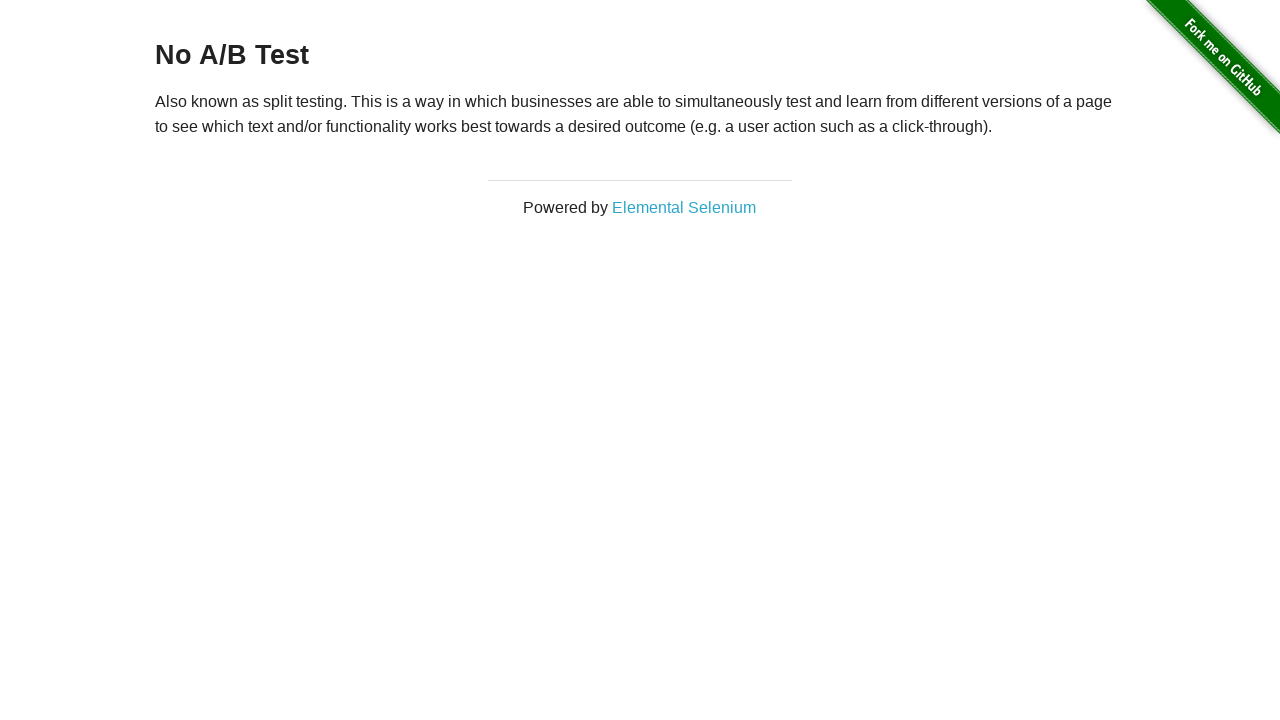

Waited for h3 heading to display after page reload
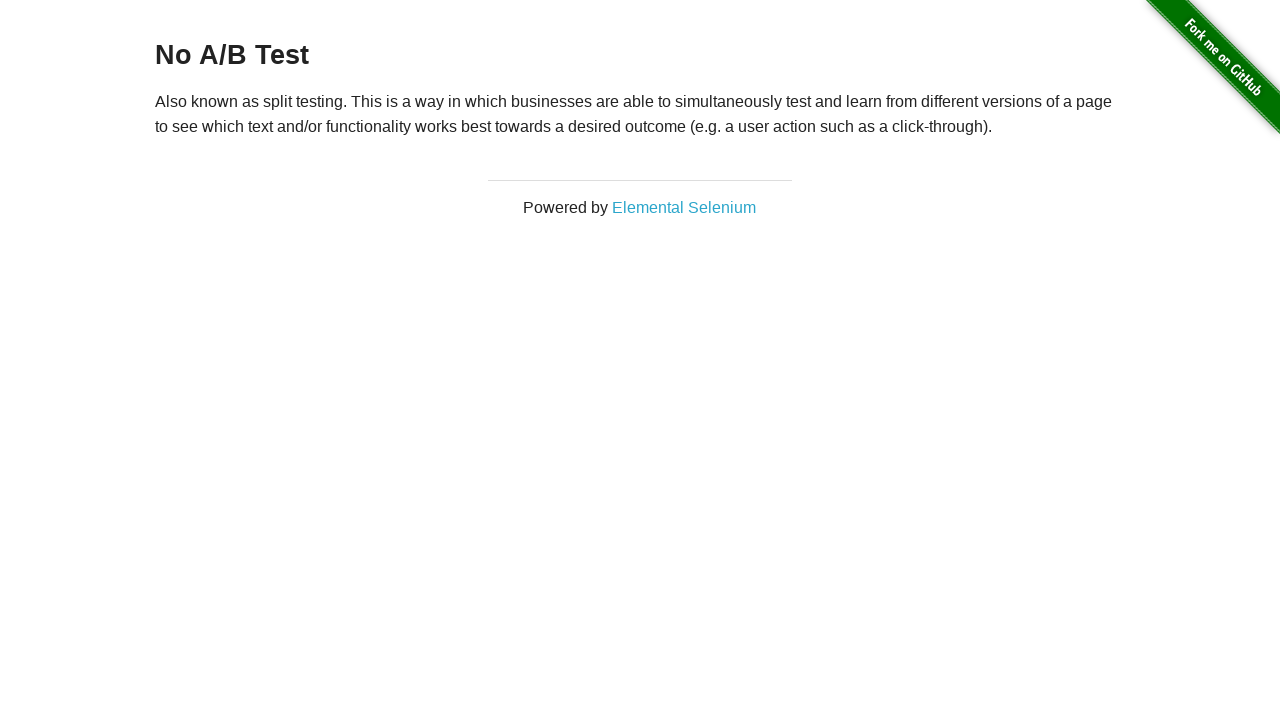

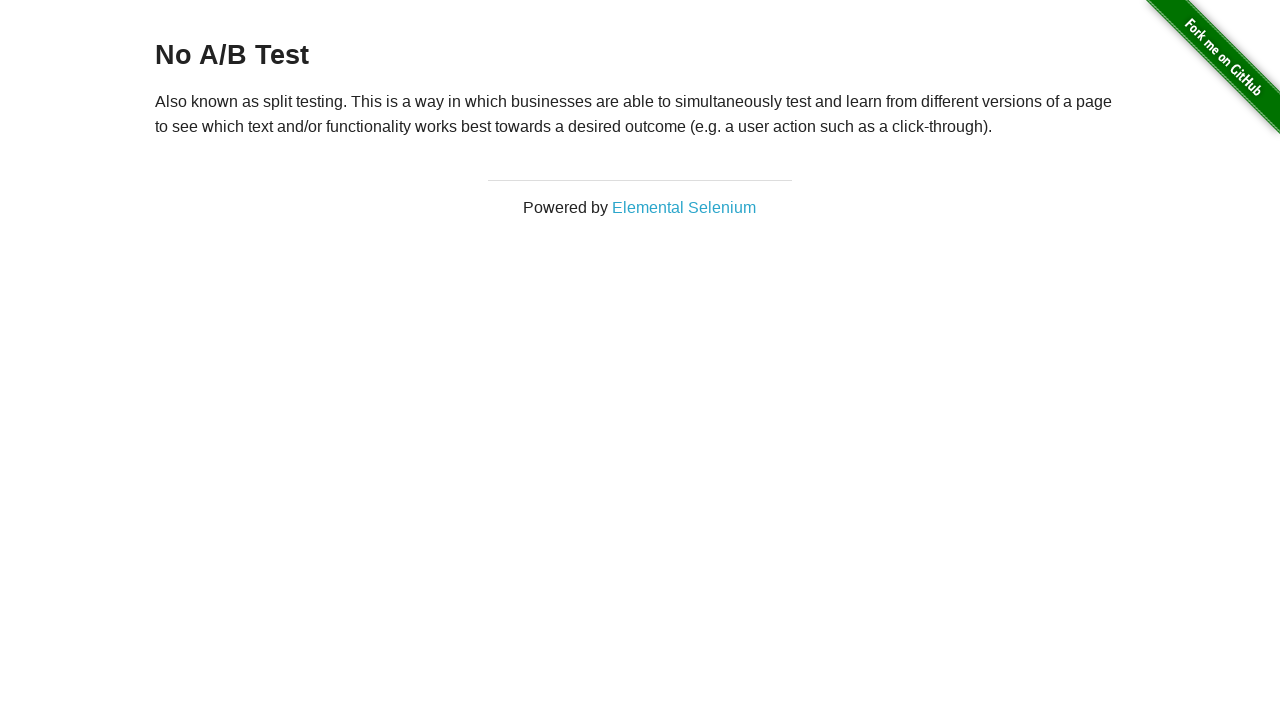